Runs an internet speed test on fast.com, waits for the test to complete, and clicks to show more details about the speed results.

Starting URL: https://fast.com/

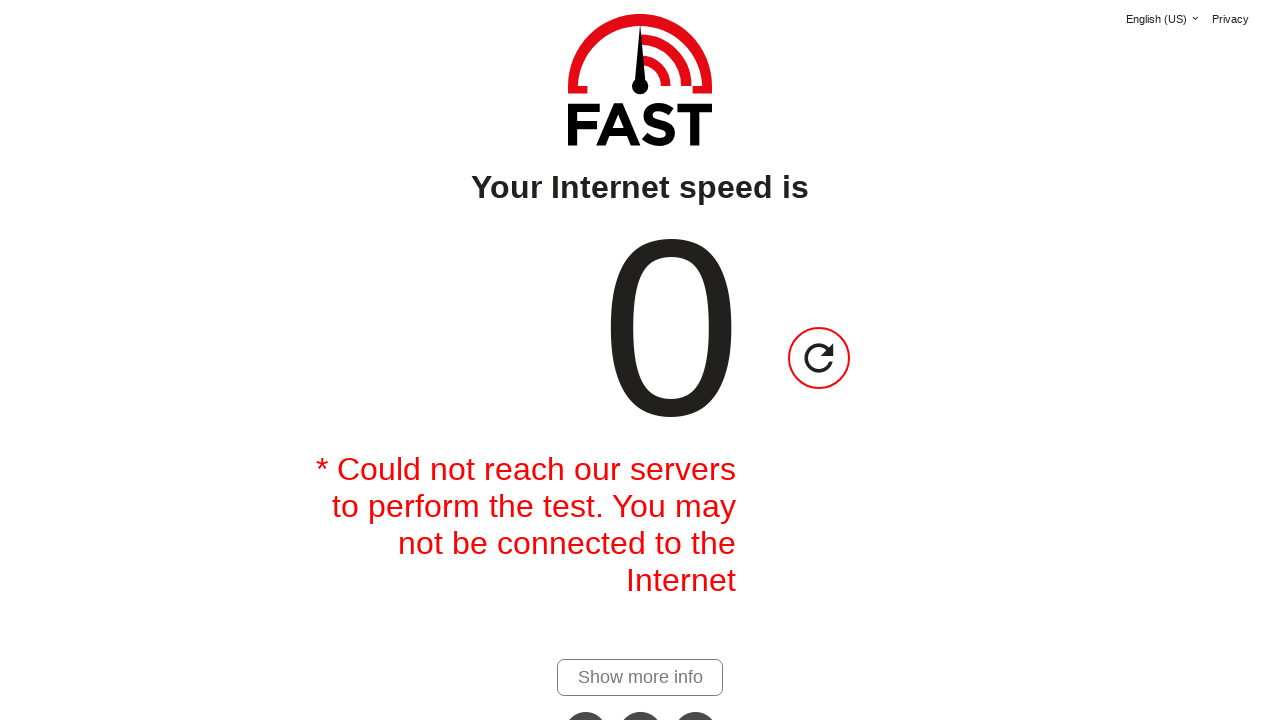

Waited 40 seconds for speed test to complete
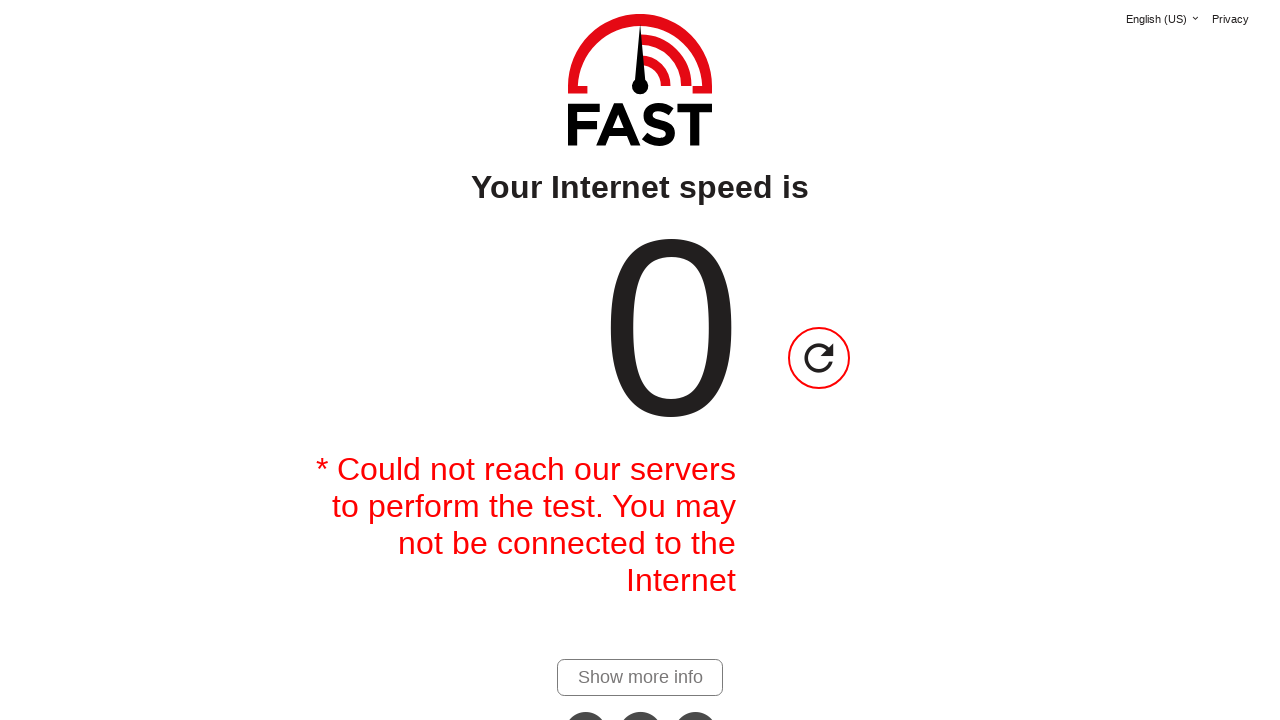

Clicked 'Show more details' link to reveal detailed speed test results at (640, 677) on xpath=//*[@id="show-more-details-link"]
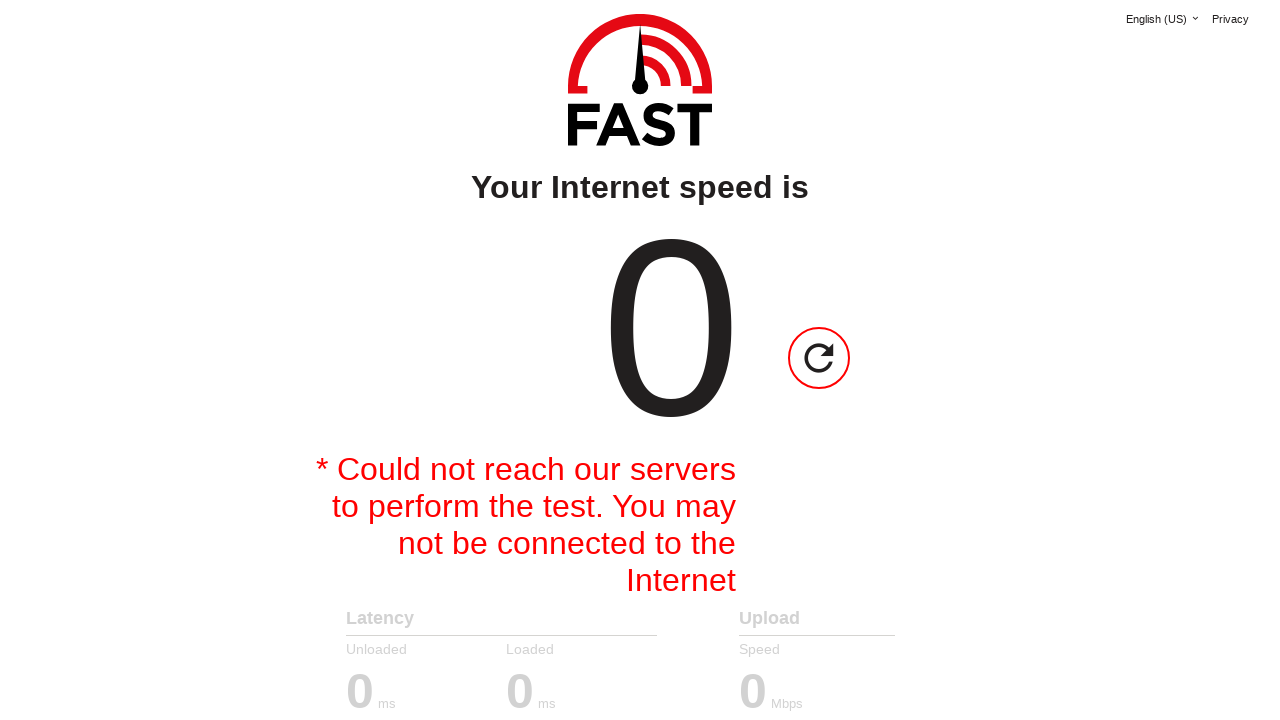

Detailed results loaded with upload value visible
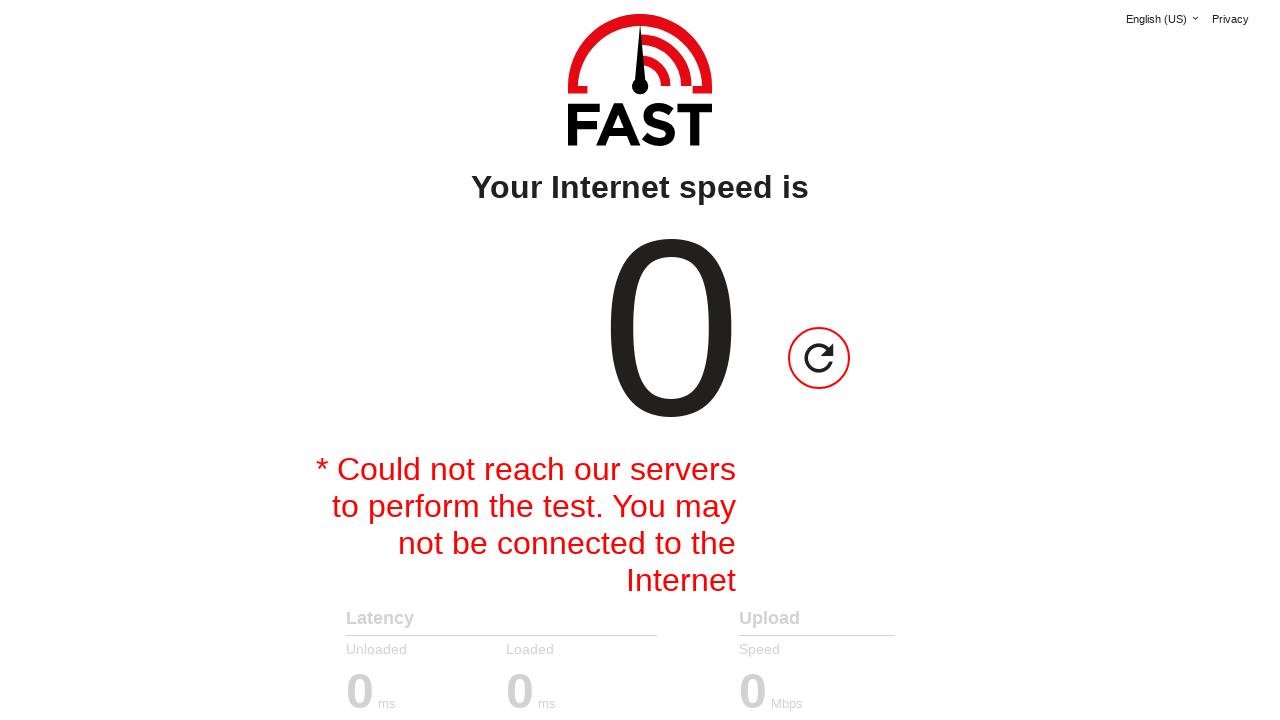

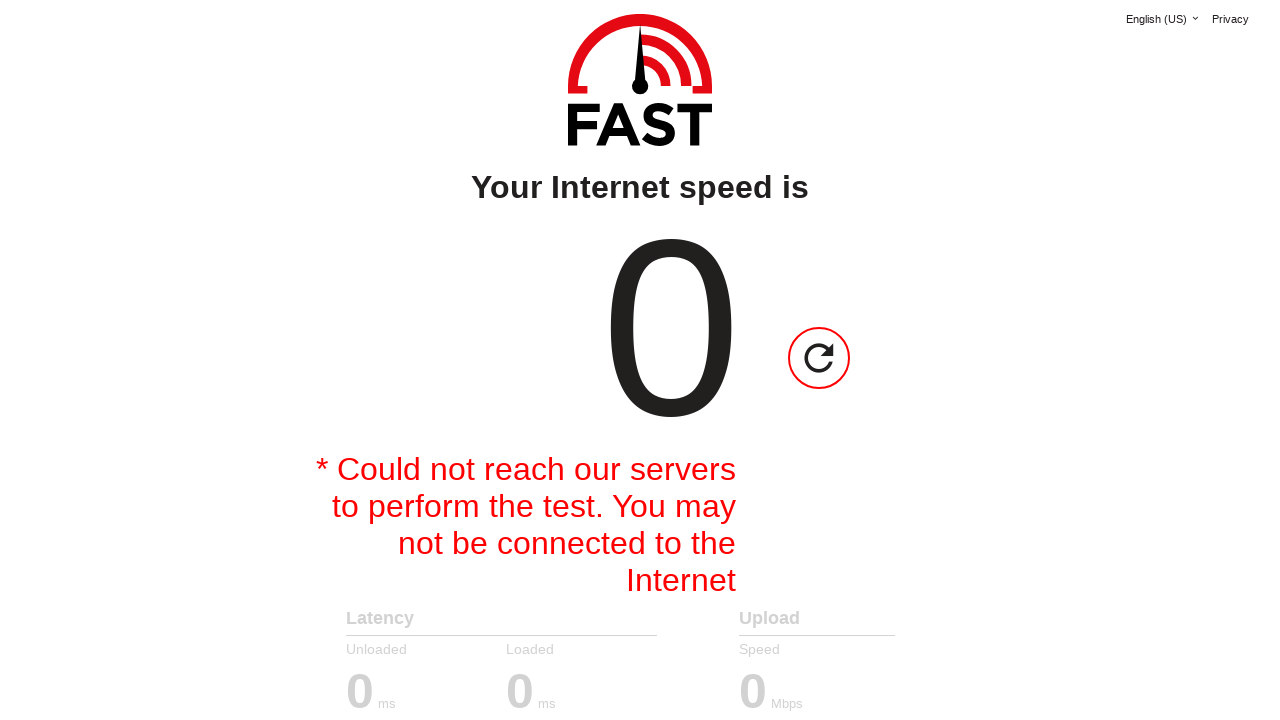